Navigates to Buttons section and clicks the "Click Me" button, verifying the button text

Starting URL: https://demoqa.com/elements

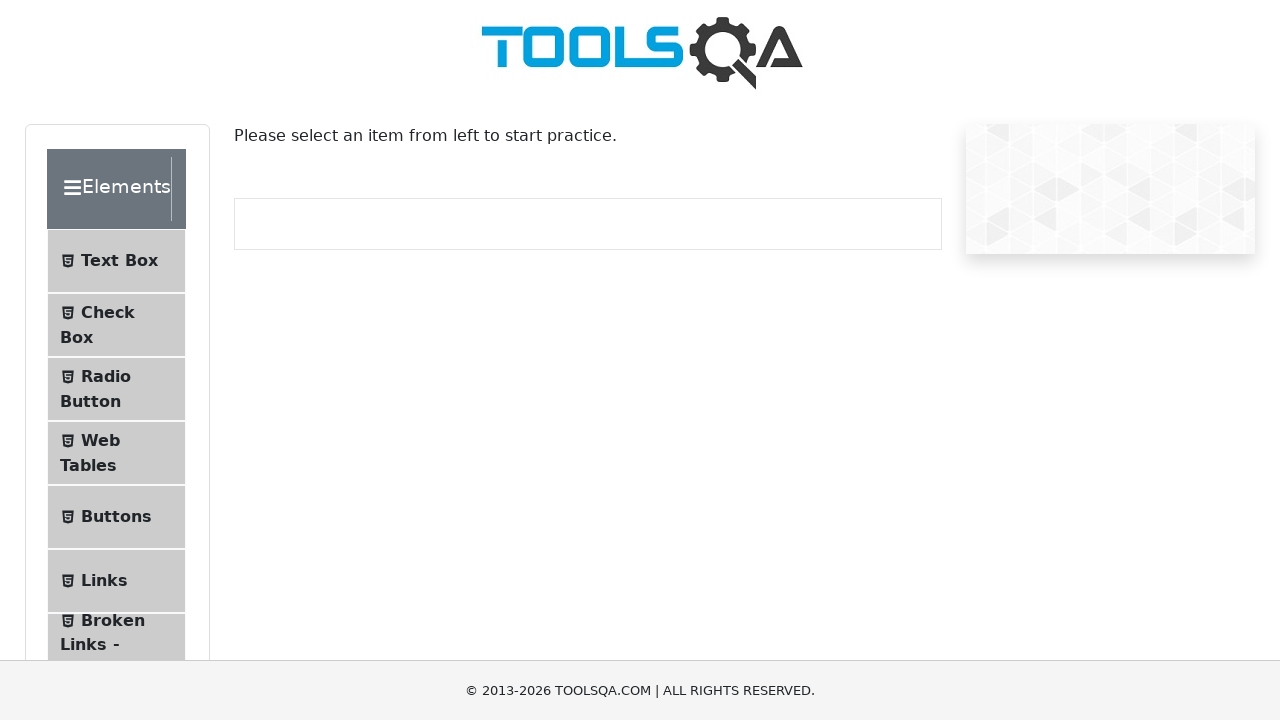

Clicked on Buttons menu item to navigate to buttons page at (116, 517) on li#item-4
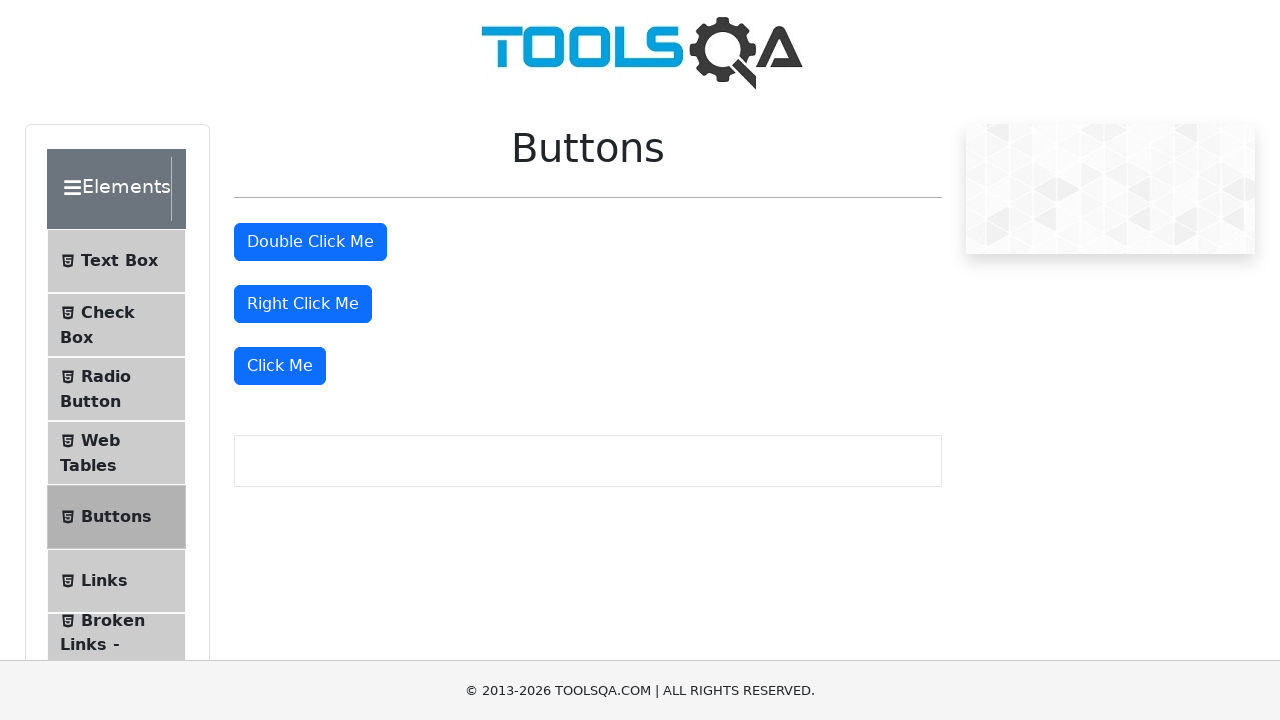

Primary buttons loaded on the page
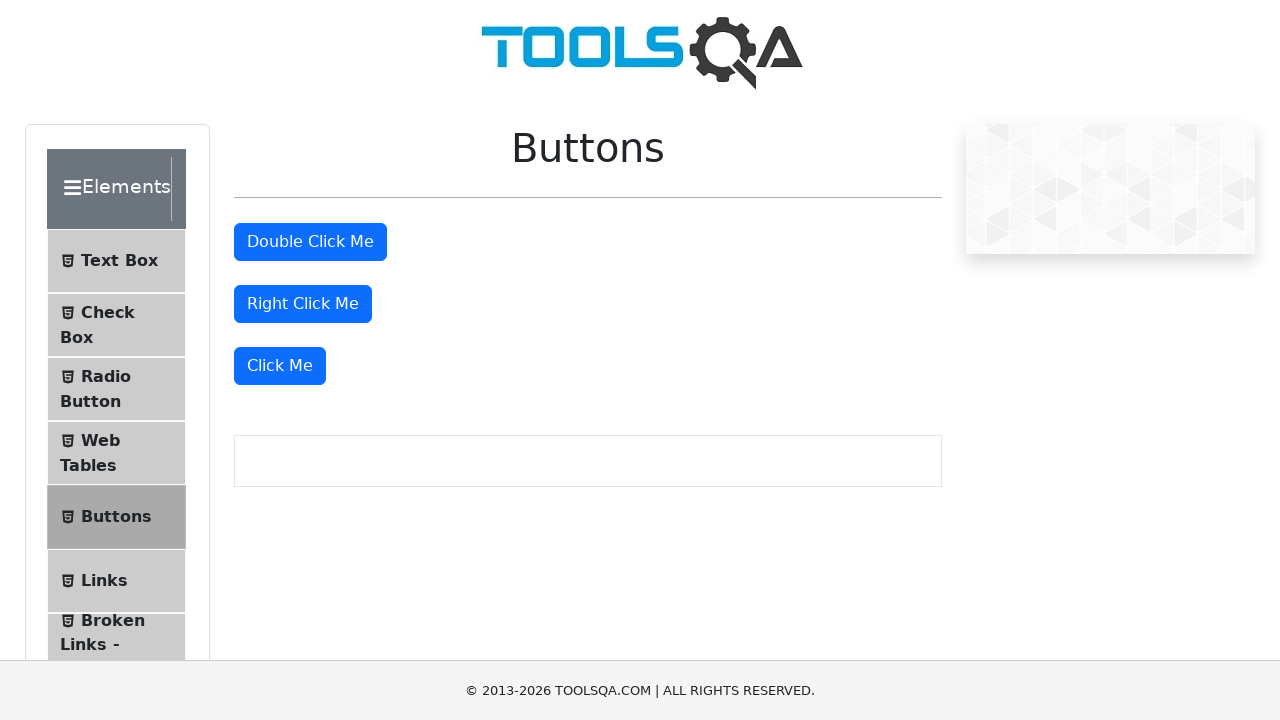

Located the third 'Click Me' button
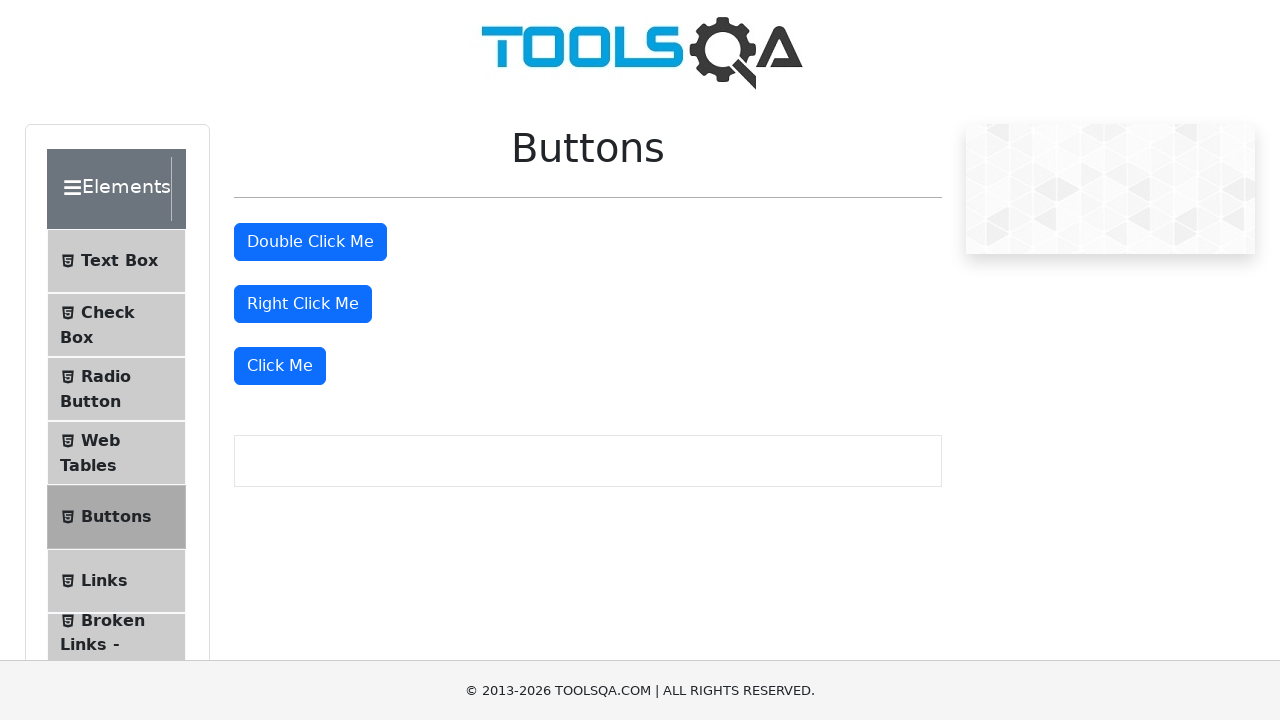

Scrolled the 'Click Me' button into view
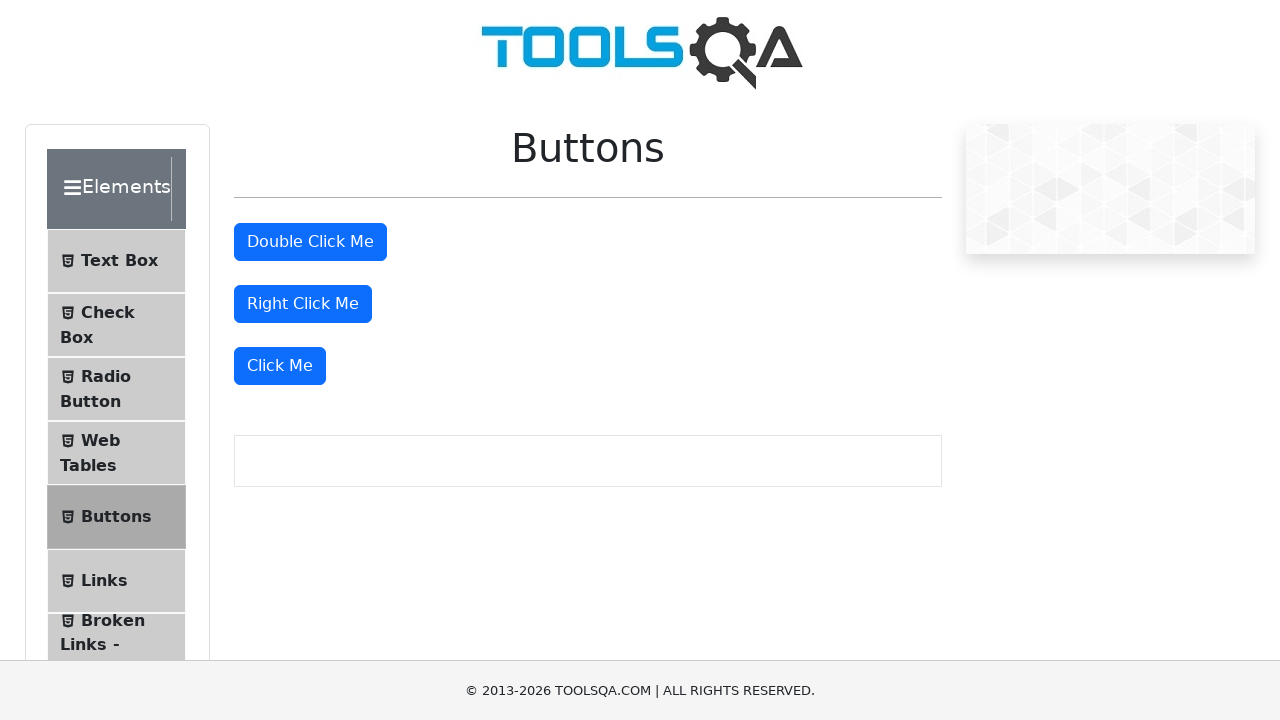

Clicked the 'Click Me' button at (280, 366) on button.btn.btn-primary >> nth=2
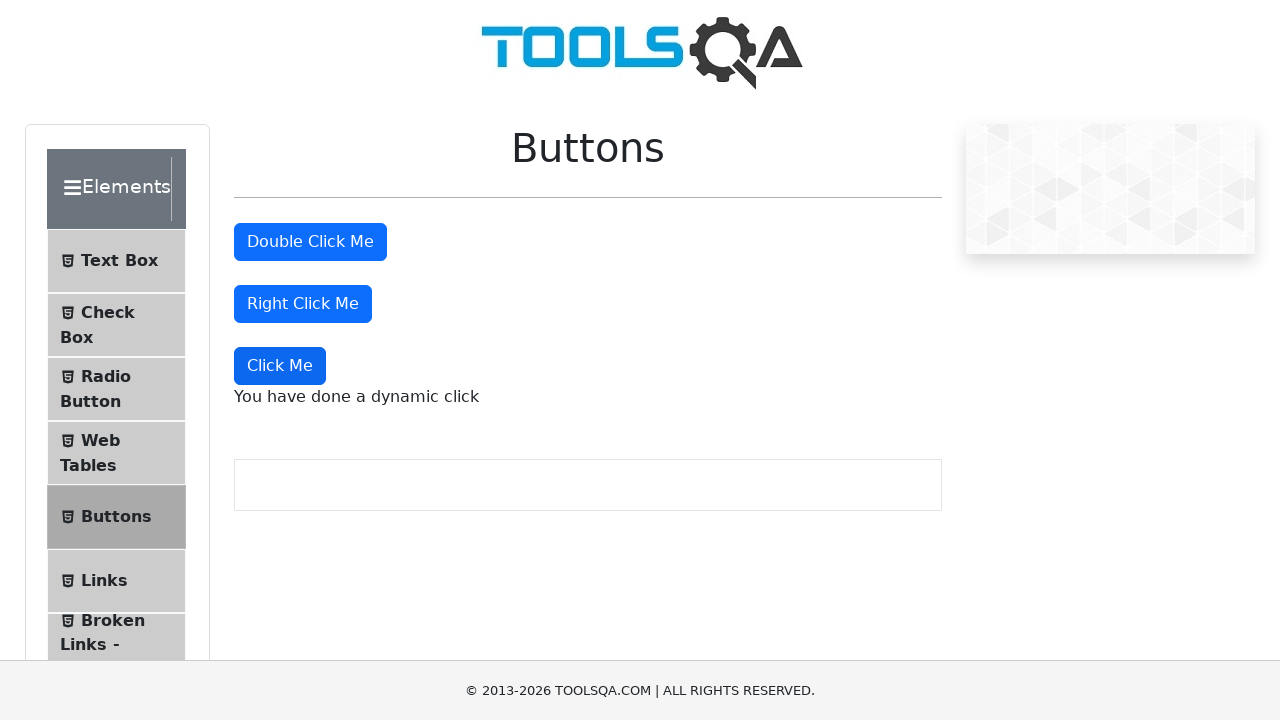

Verified button text is 'Click Me'
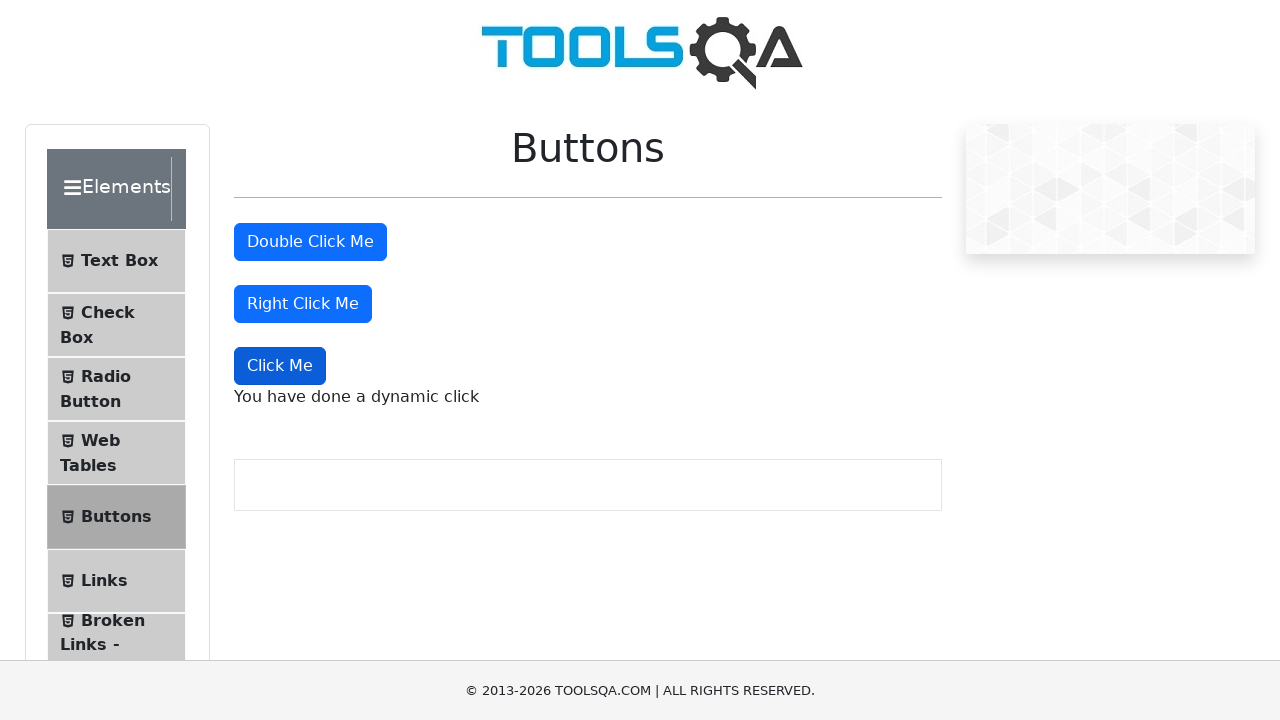

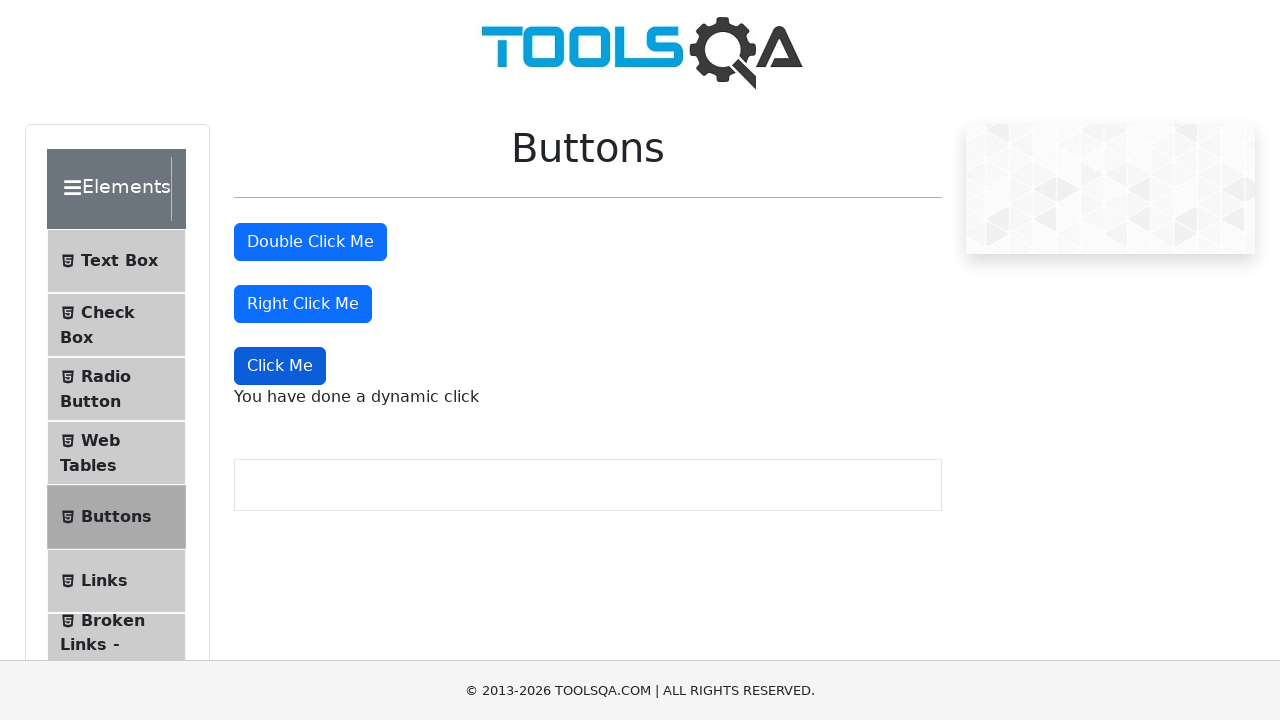